Tests different types of button clicks including double-click, right-click, and regular click with verification of messages

Starting URL: https://demoqa.com/

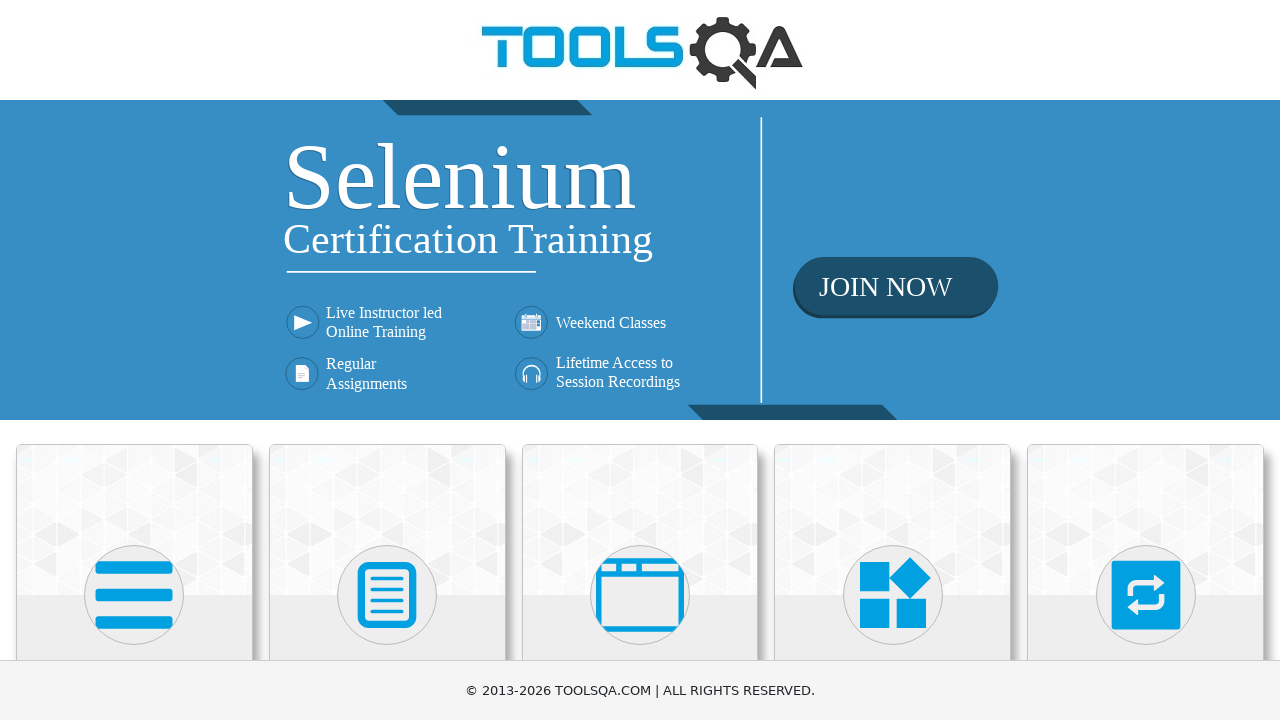

Clicked Elements section at (134, 360) on text='Elements'
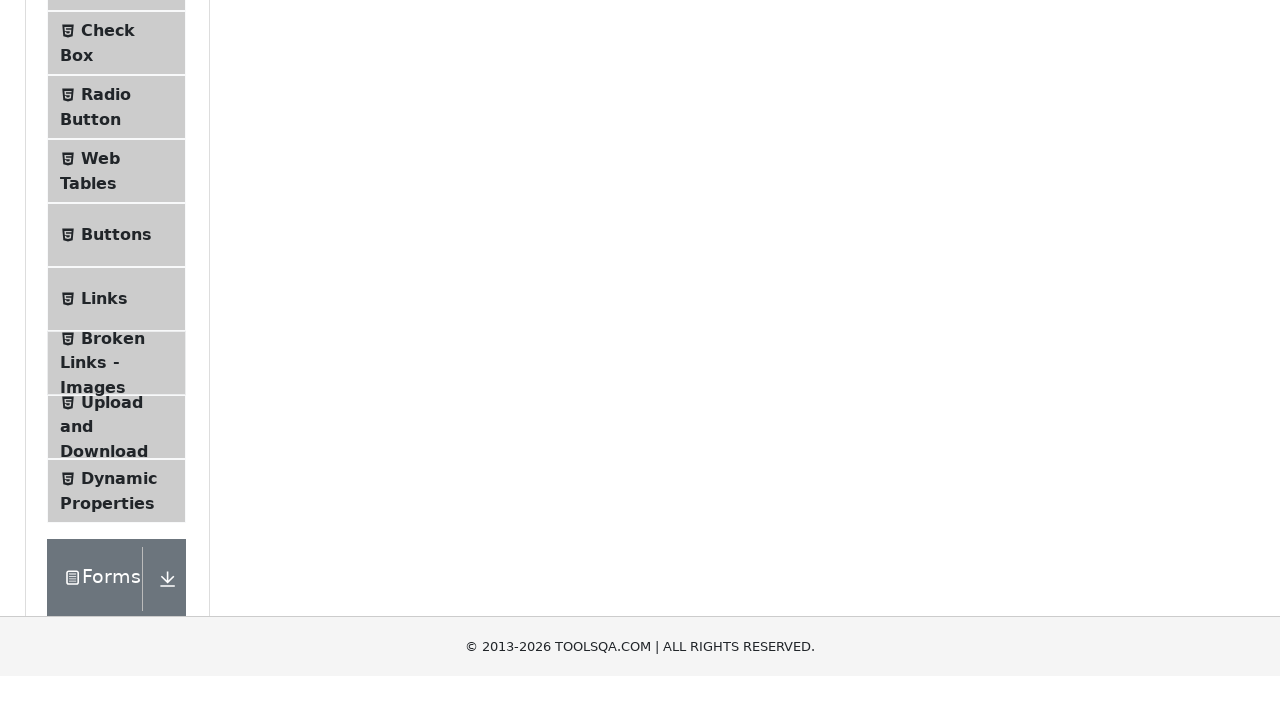

Clicked Buttons menu item at (116, 517) on #item-4
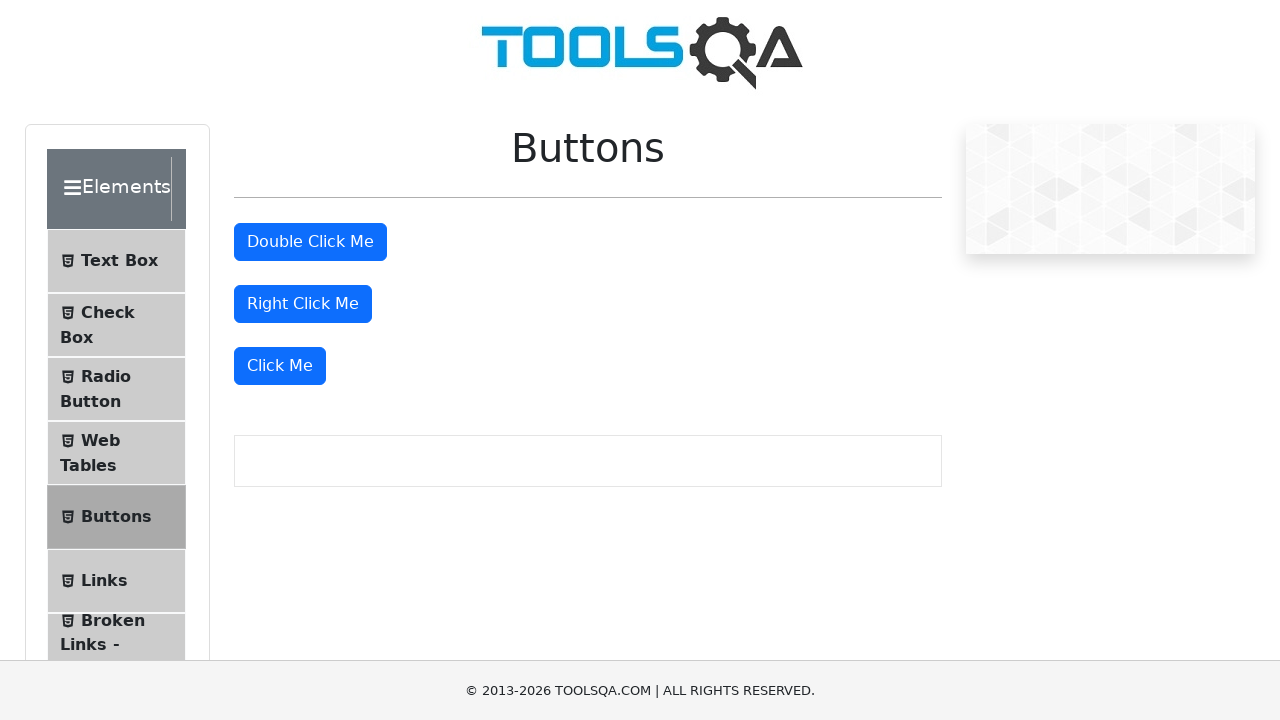

Double-clicked the double-click button at (310, 242) on #doubleClickBtn
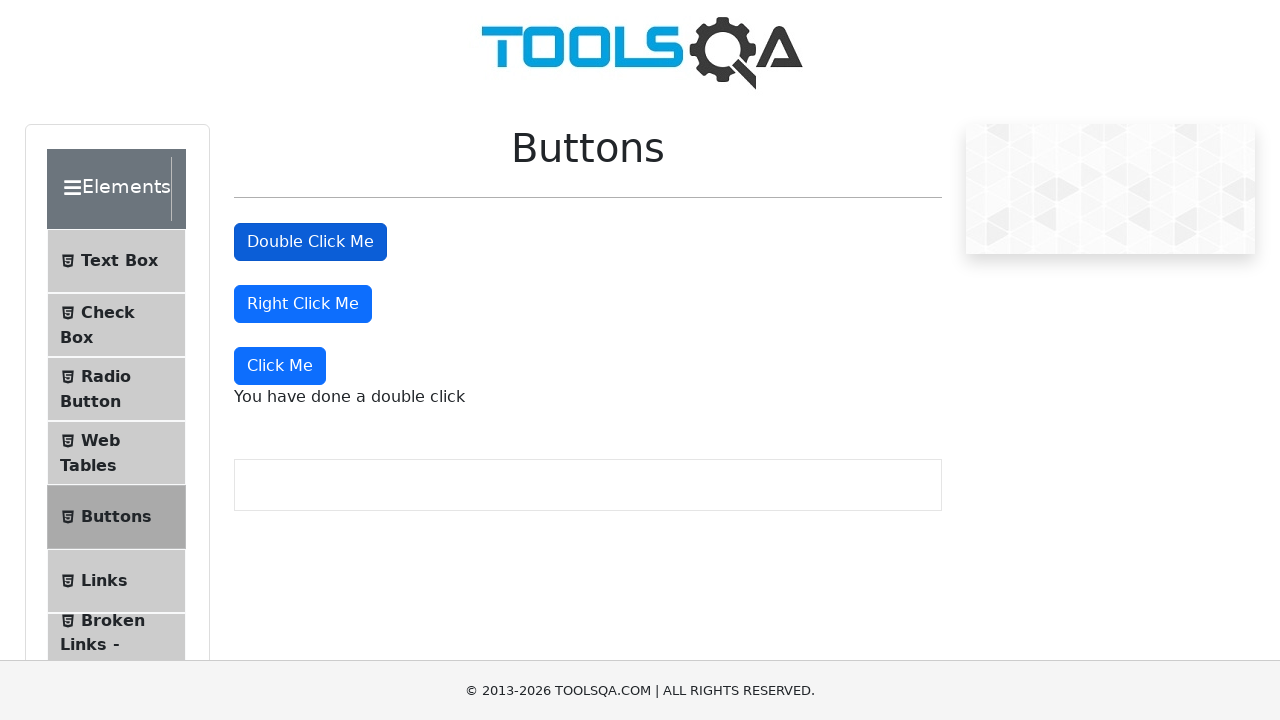

Double-click message appeared
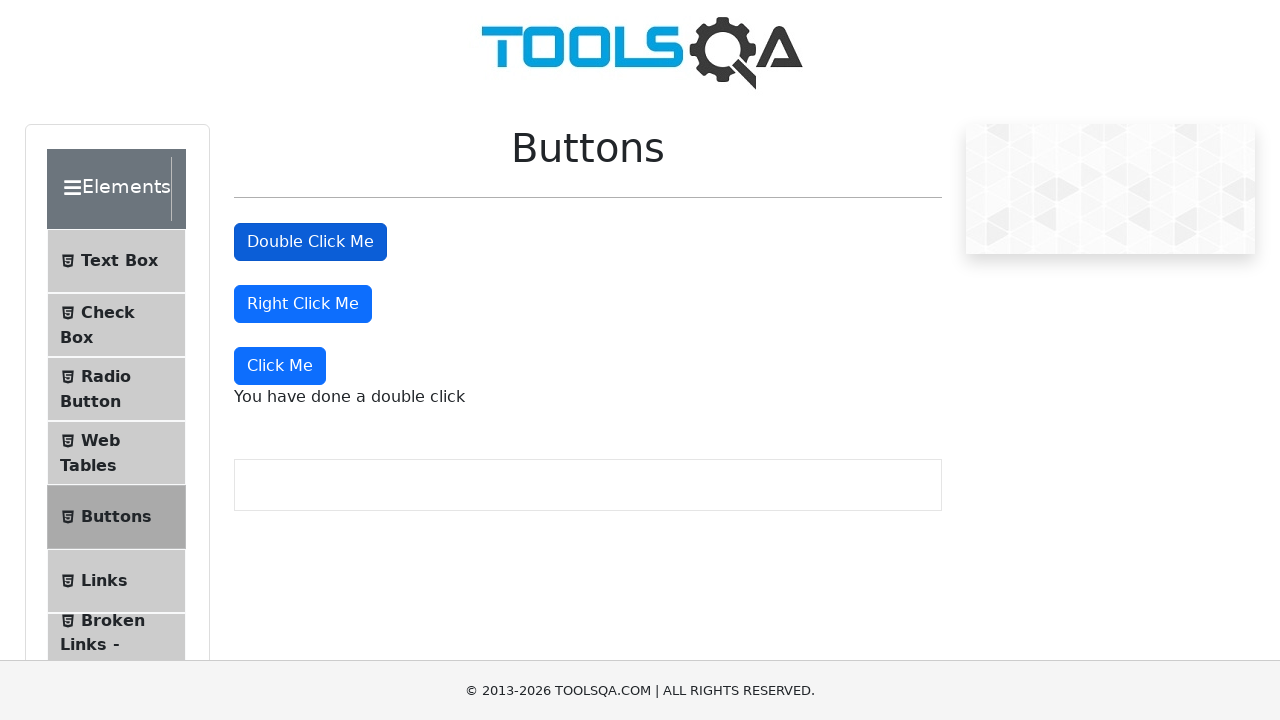

Right-clicked the right-click button at (303, 304) on #rightClickBtn
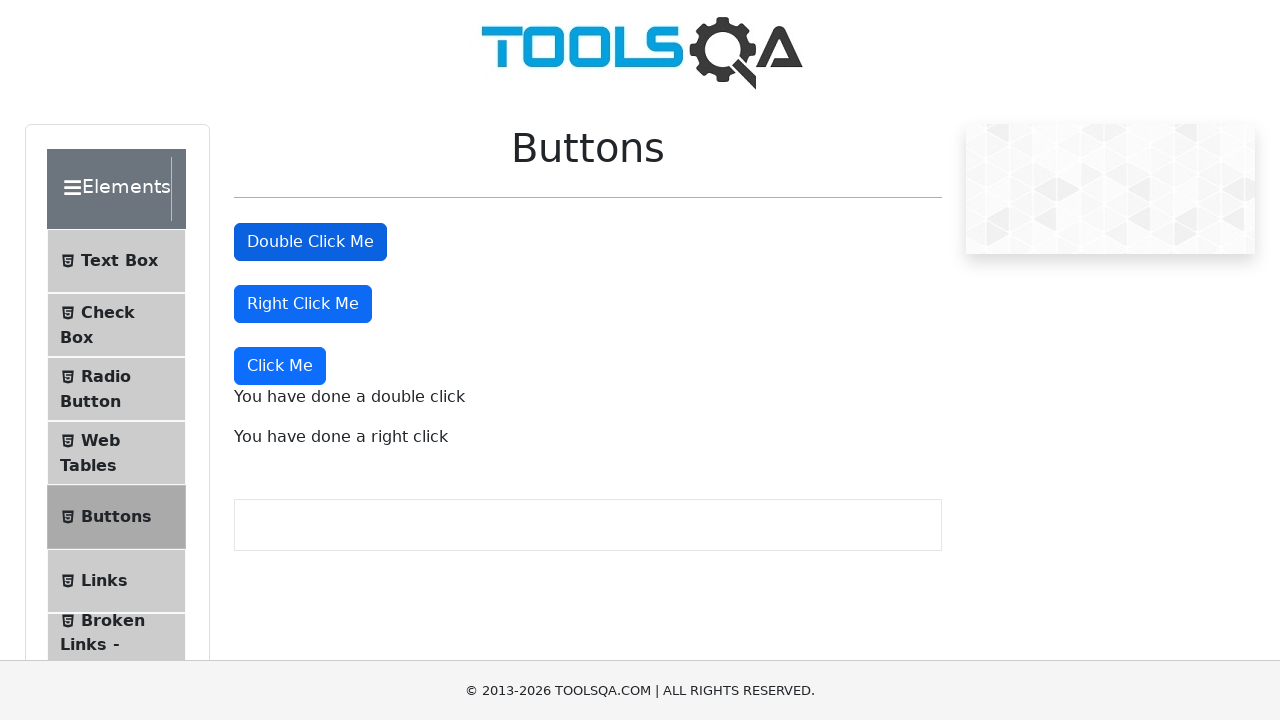

Right-click message appeared
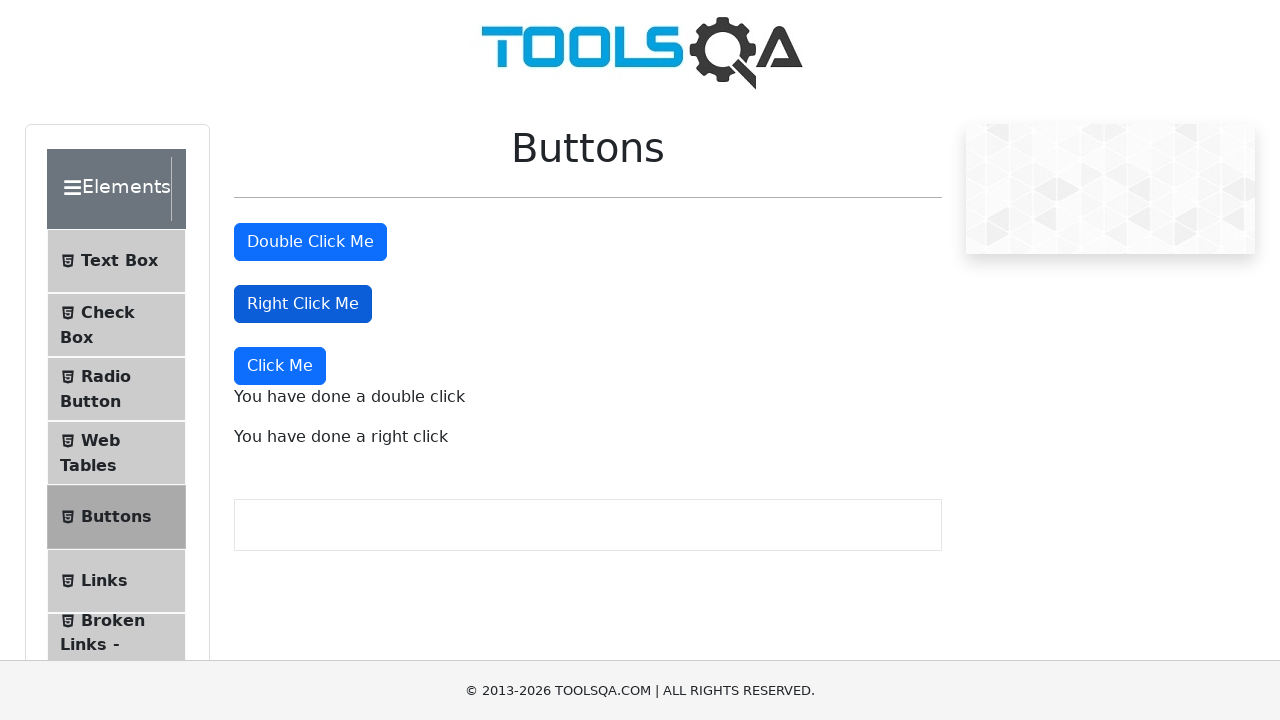

Clicked the dynamic button with regular click at (280, 366) on xpath=(//div/button)[3]
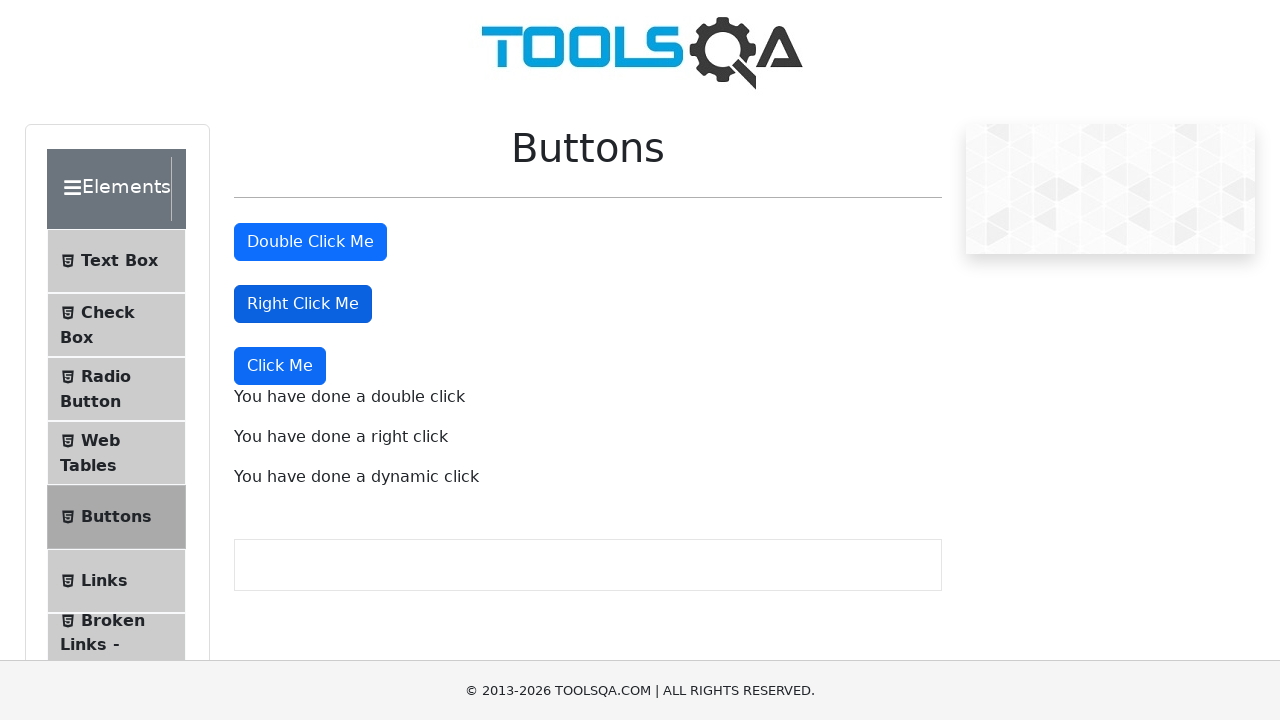

Dynamic click message appeared
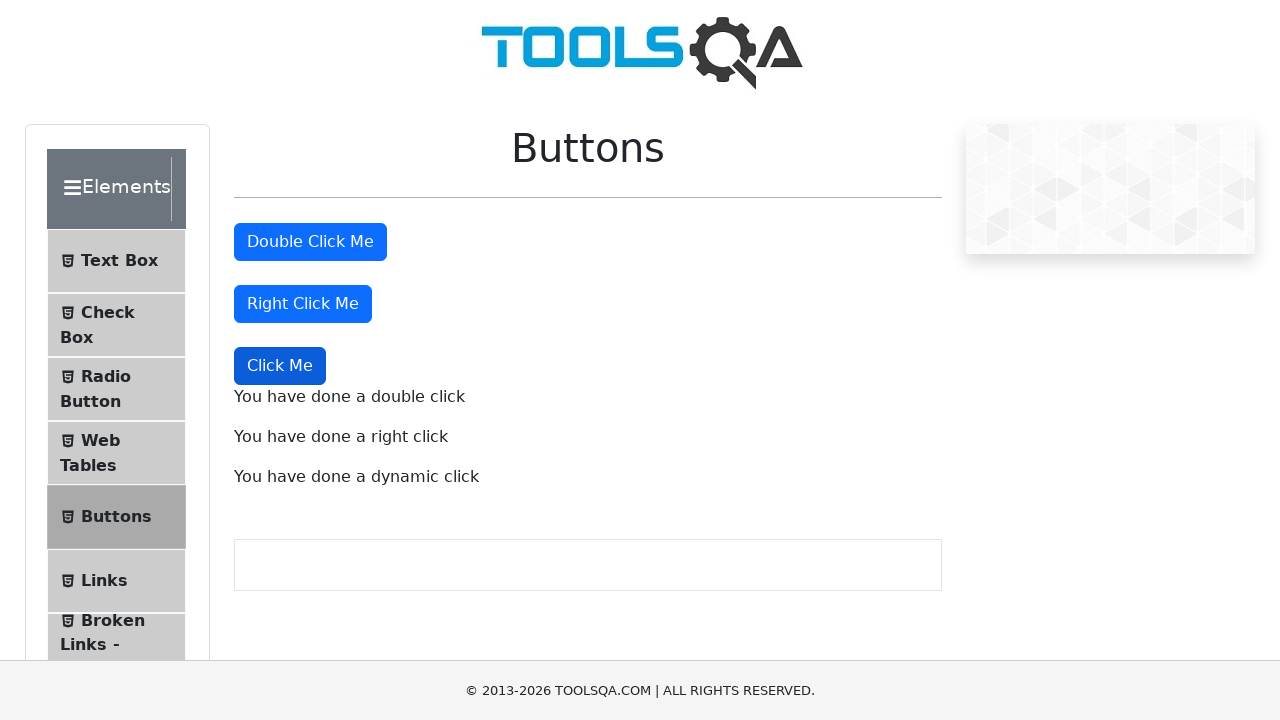

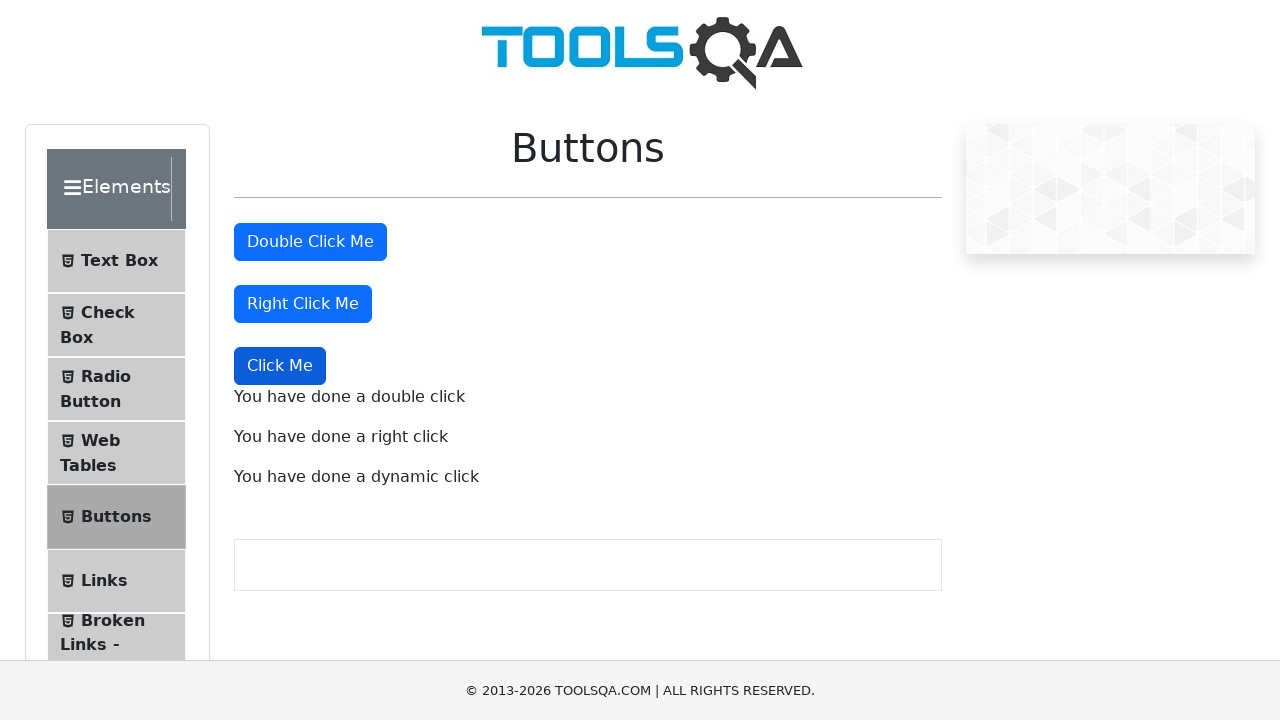